Tests editable dropdown by typing "Algeria" in the search field and selecting it from the filtered results

Starting URL: https://react.semantic-ui.com/maximize/dropdown-example-search-selection/

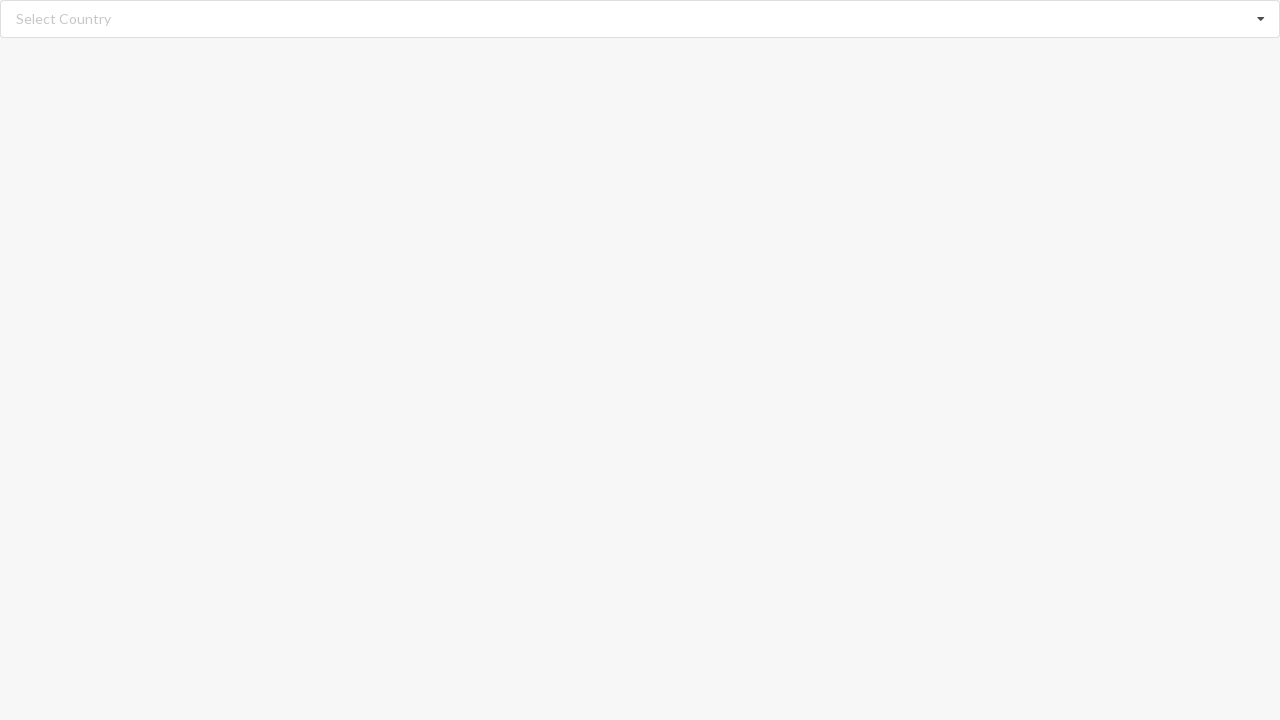

Cleared the search input field on input.search
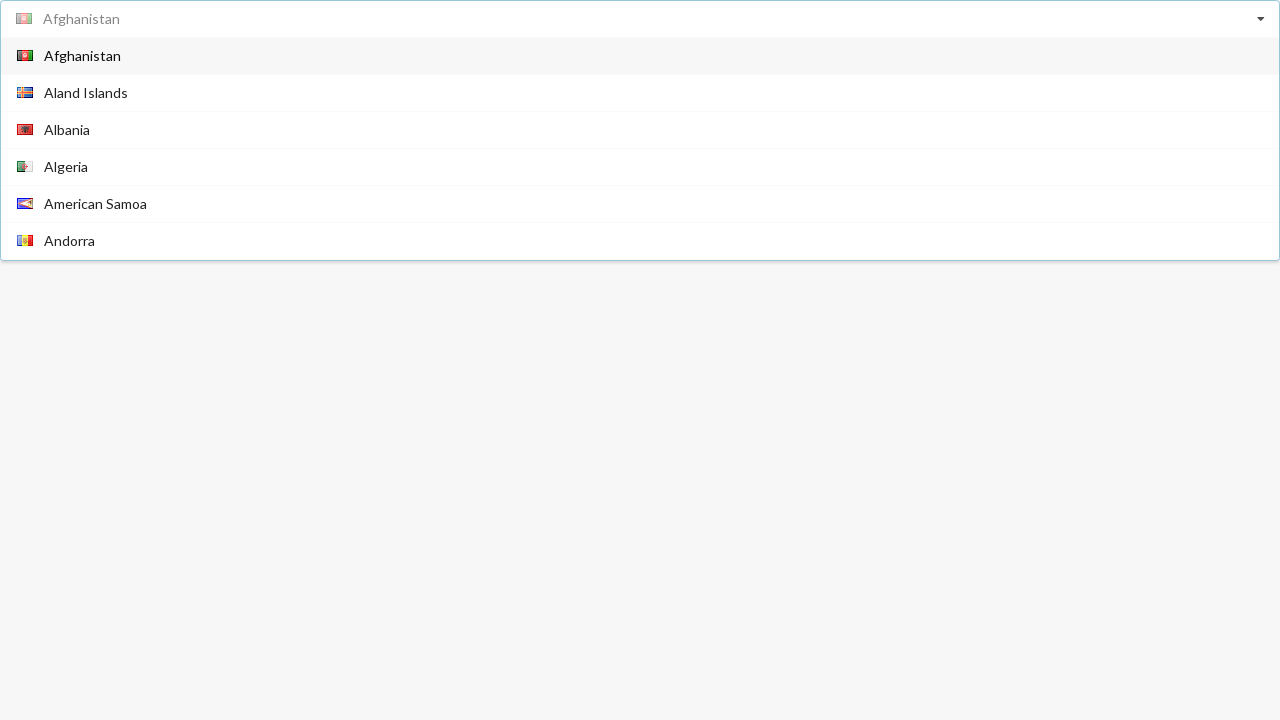

Typed 'Algeria' into the search field on input.search
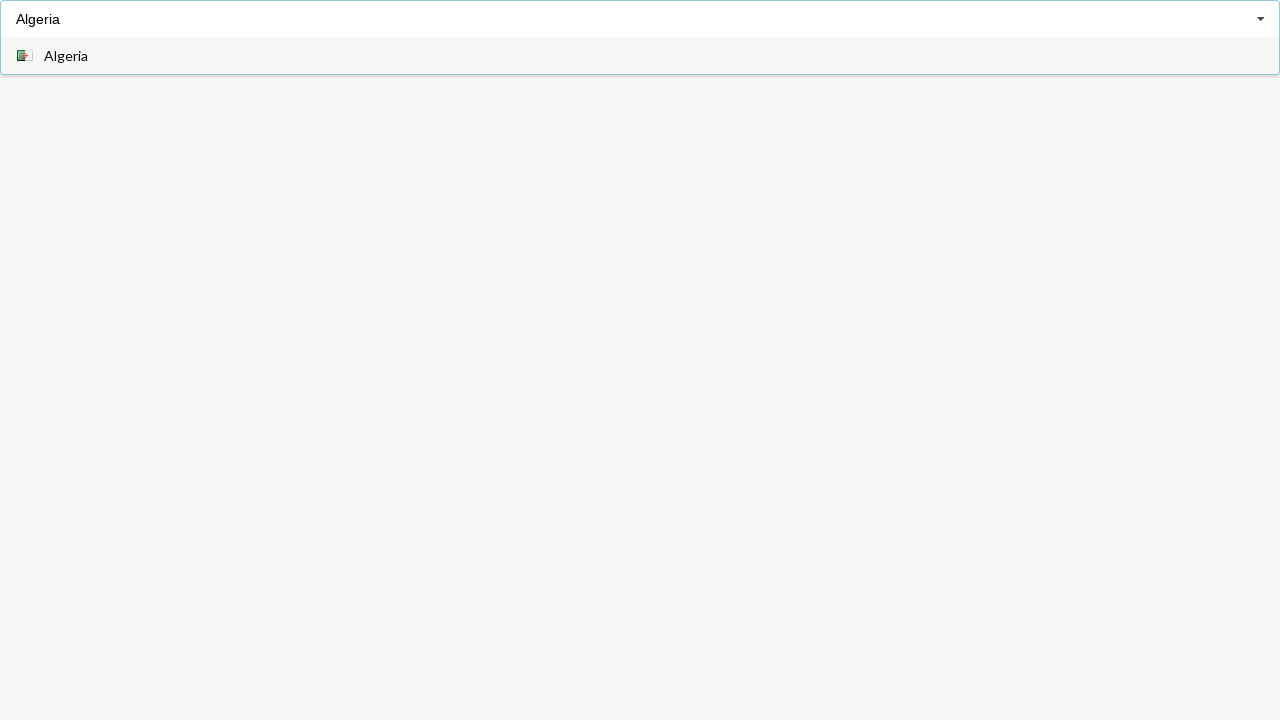

Filtered dropdown results appeared
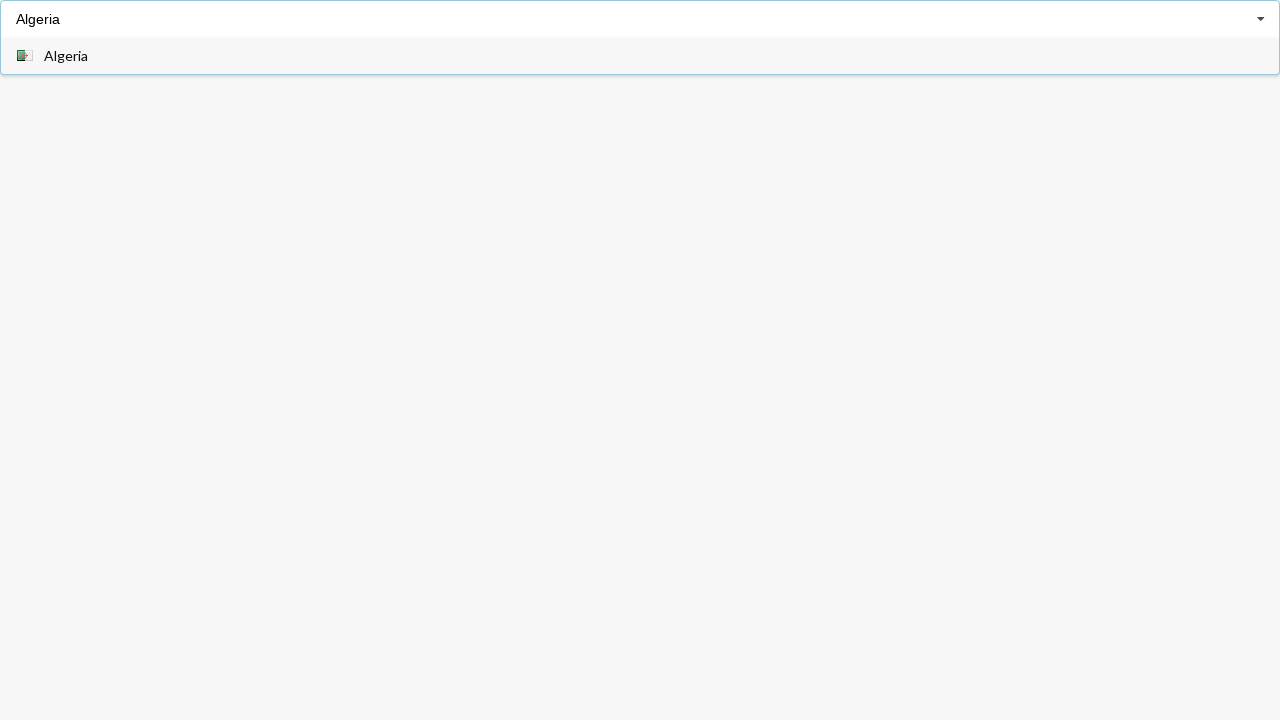

Selected 'Algeria' from the filtered dropdown results at (66, 56) on div.item span.text >> nth=0
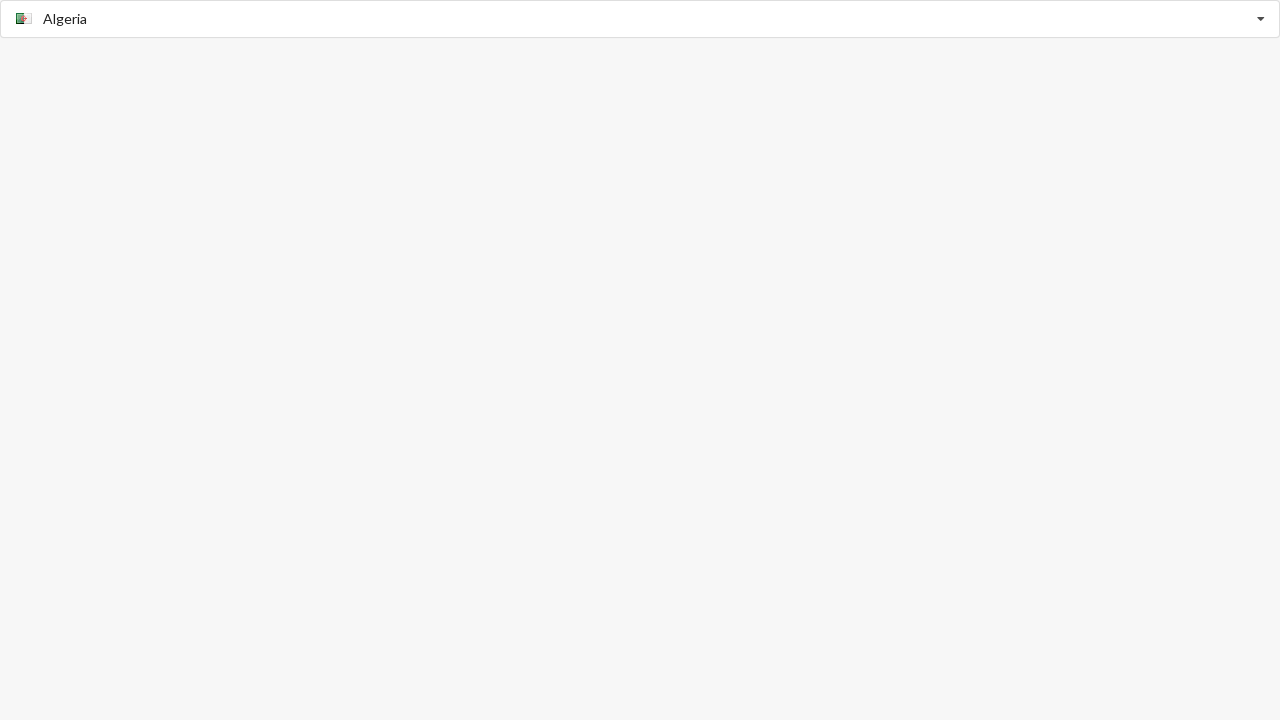

Verified that 'Algeria' is selected in the dropdown
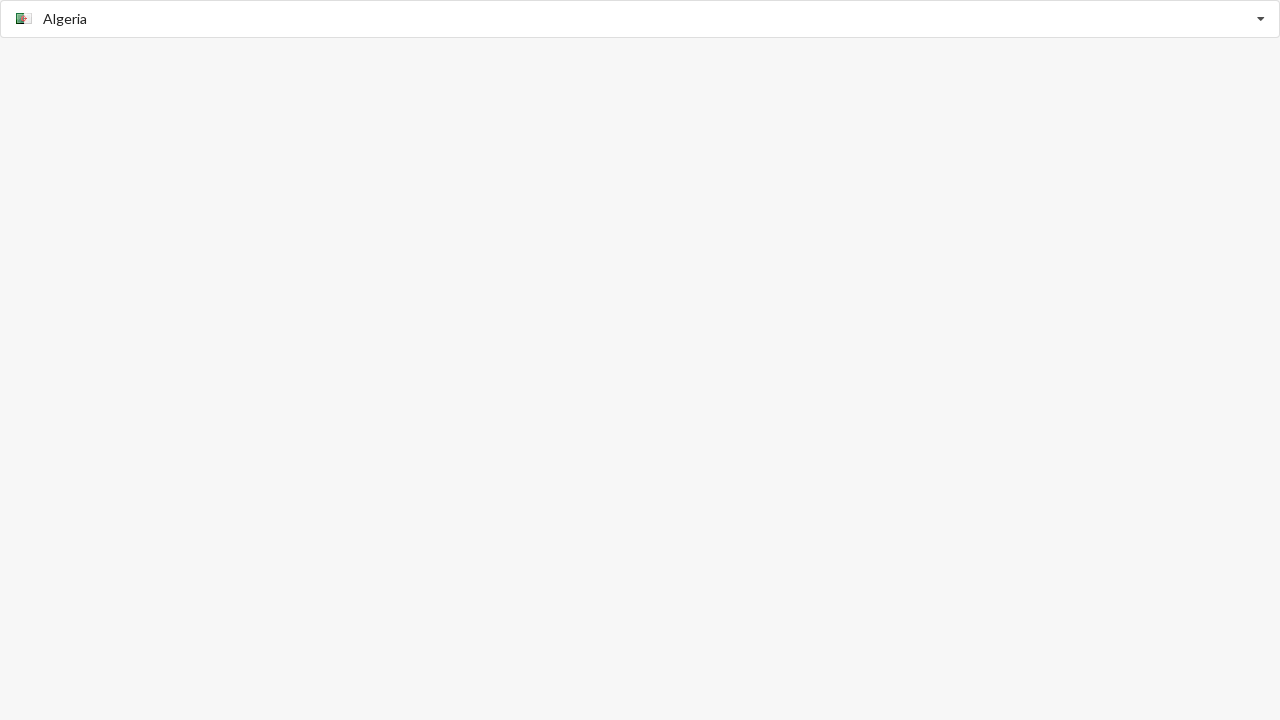

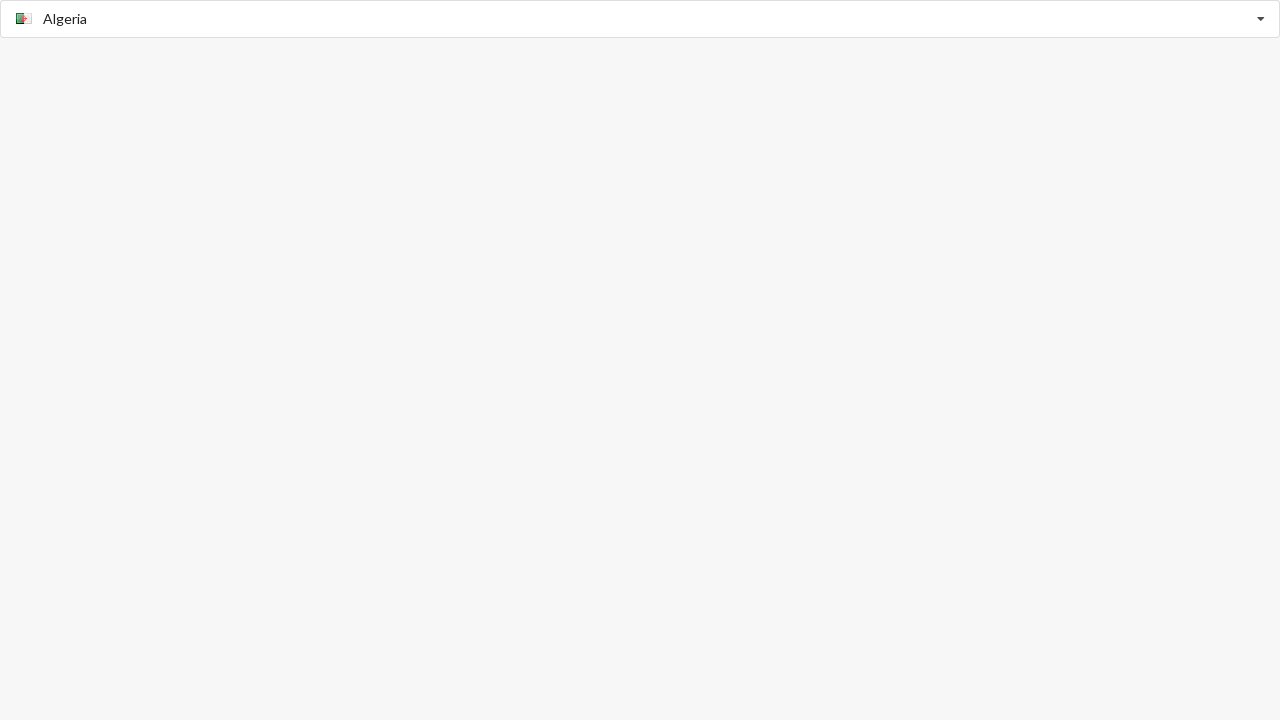